Tests navigation flow from a demo e-commerce shop to the E-junkie homepage by clicking a footer link, then clicking the logo on the destination page, and verifying the final URL is correct.

Starting URL: https://shopdemo.fatfreeshop.com/?

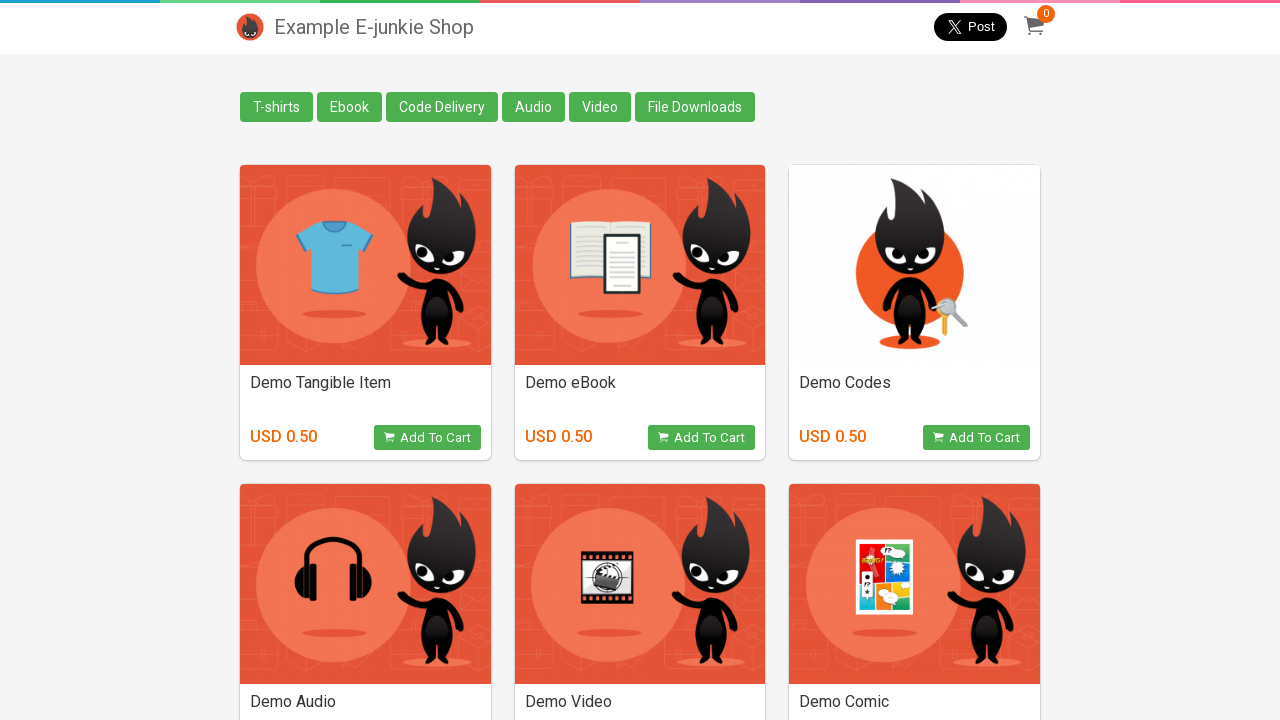

Verified homepage title 'Example E-junkie Shop' is visible
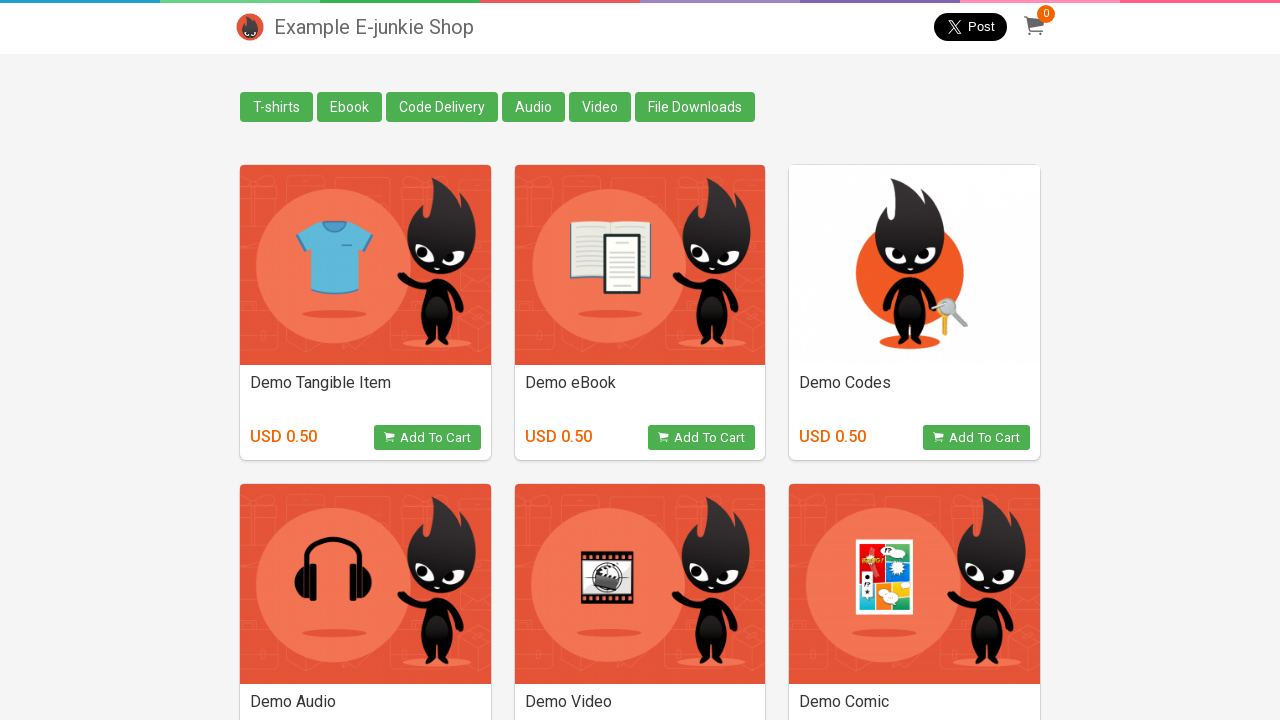

Scrolled footer link 'E-commerce by E-junkie' into view
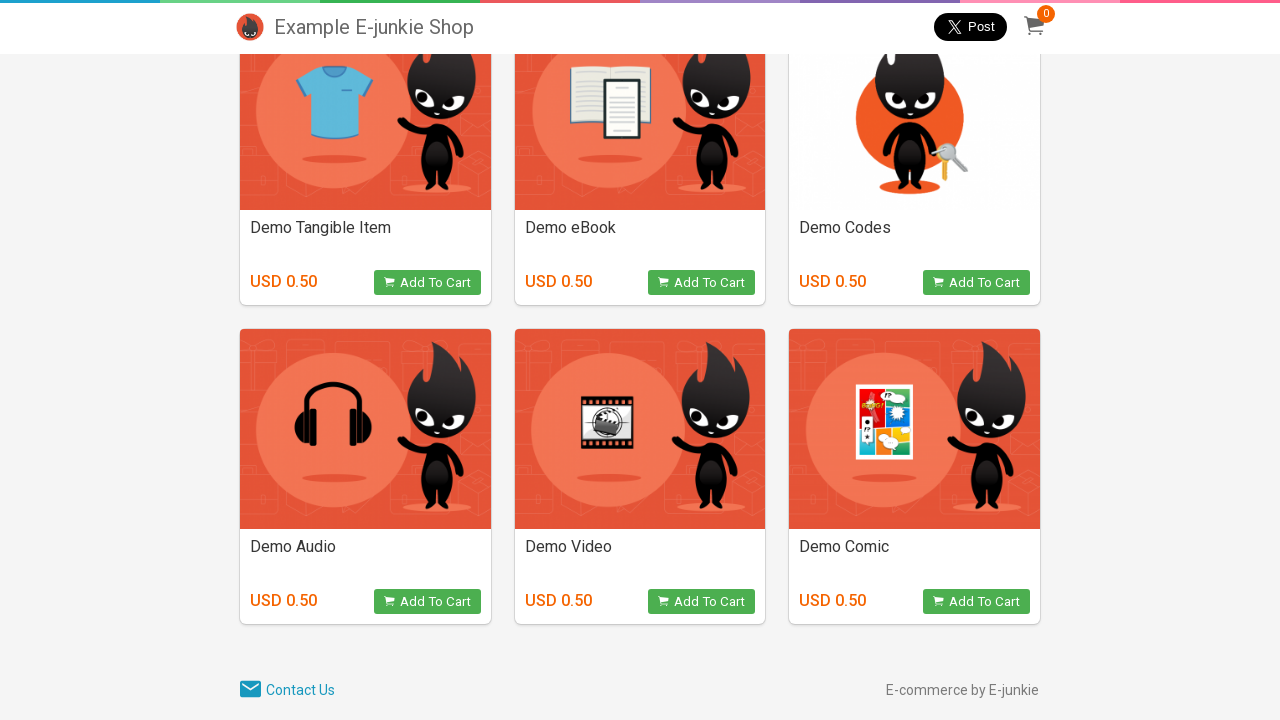

Clicked footer link 'E-commerce by E-junkie' to navigate to E-junkie homepage at (962, 690) on text=E-commerce by E-junkie
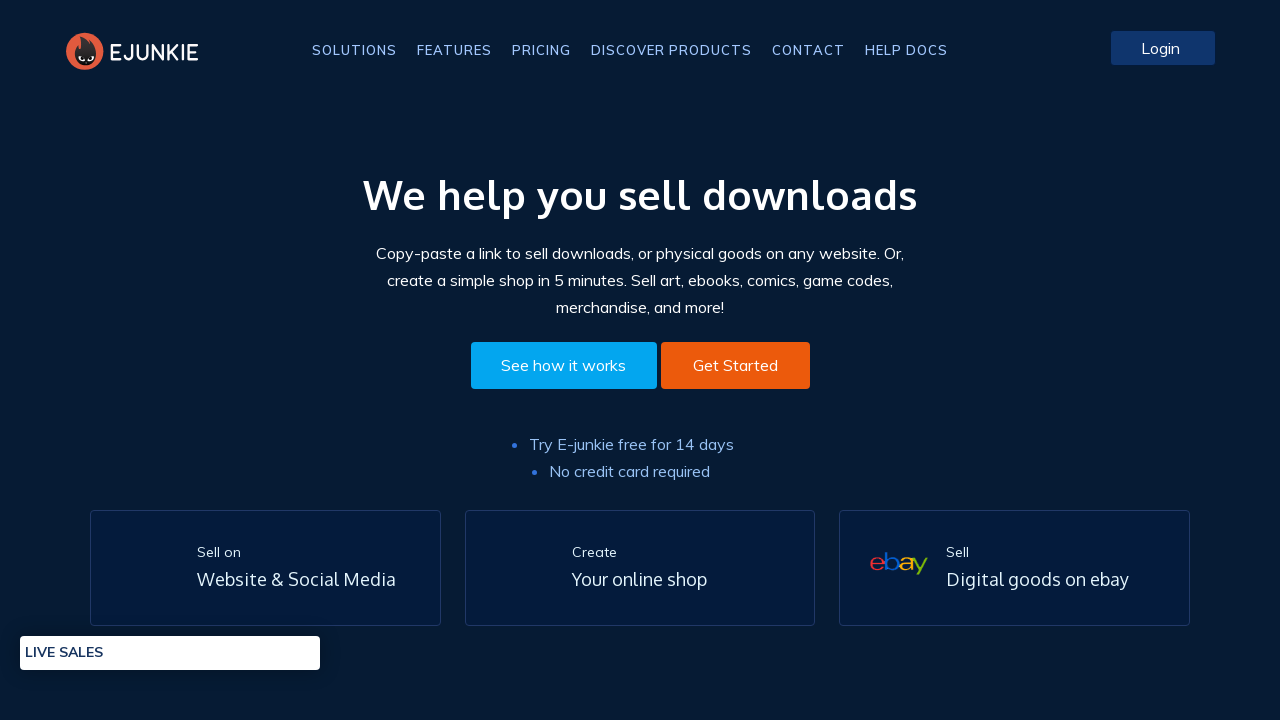

E-junkie homepage loaded with logo element visible
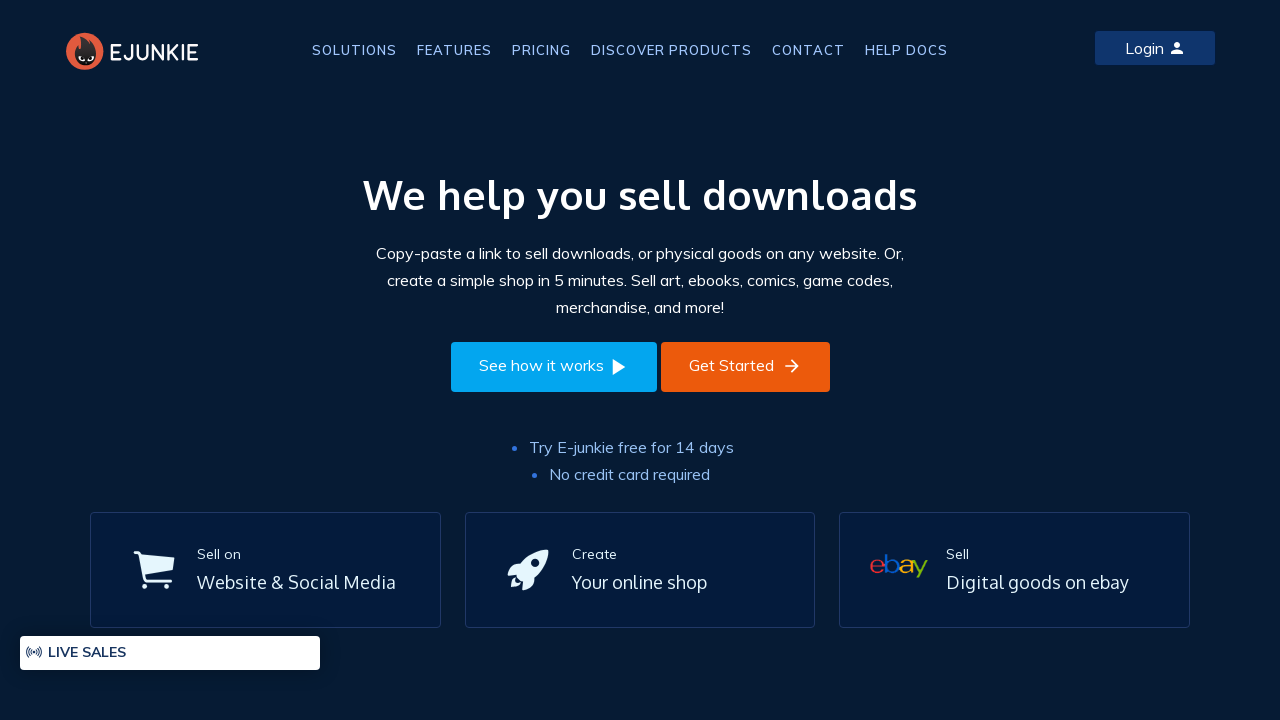

Clicked E-junkie logo on homepage
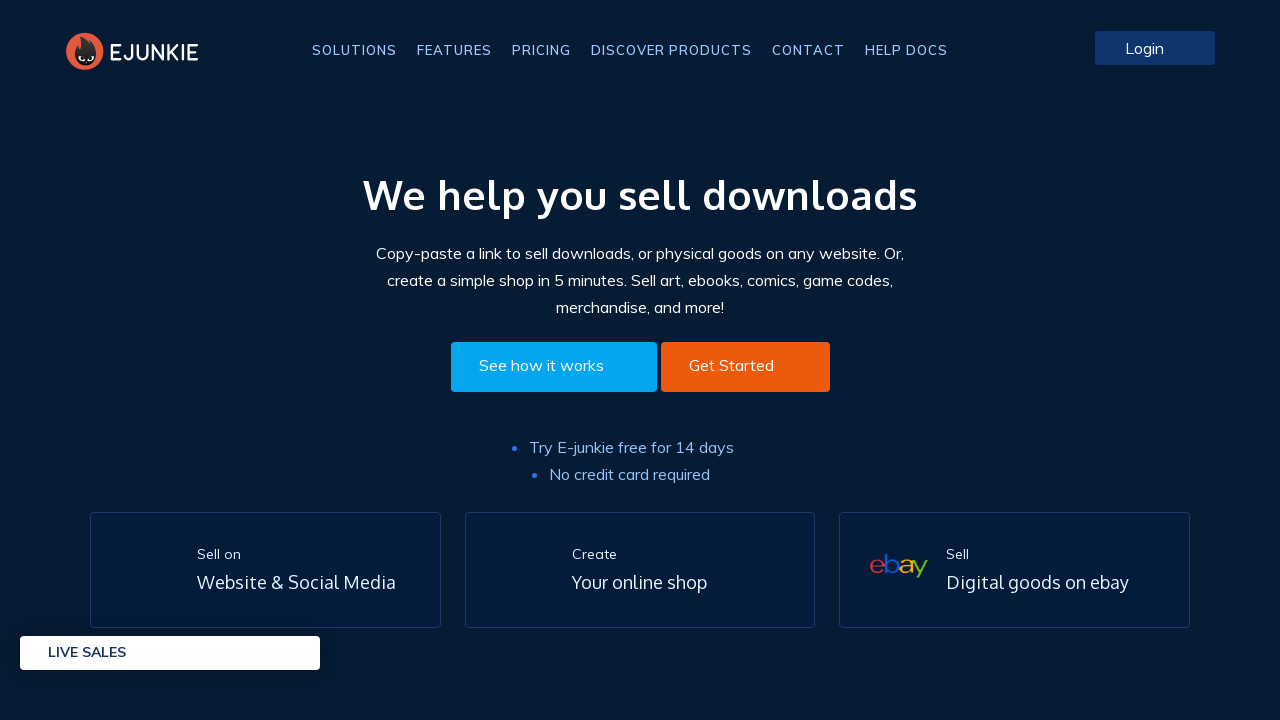

Navigated to E-junkie homepage URL
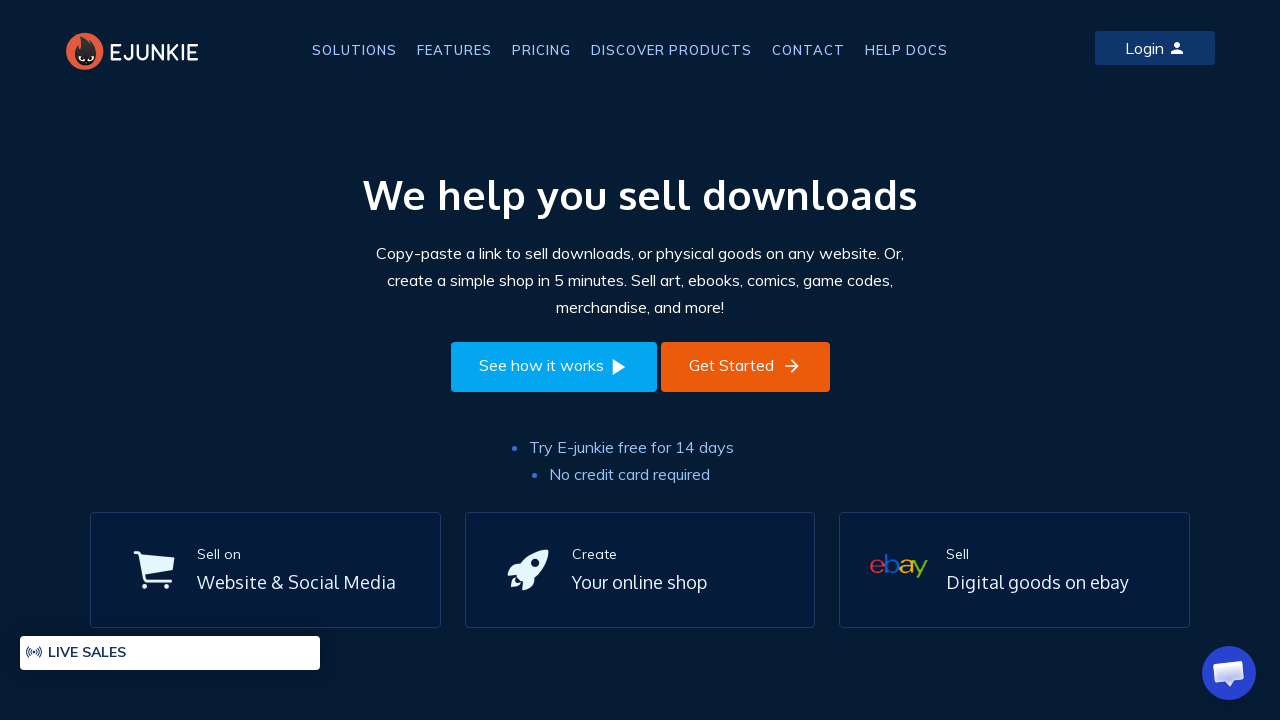

Verified final URL is https://www.e-junkie.com/
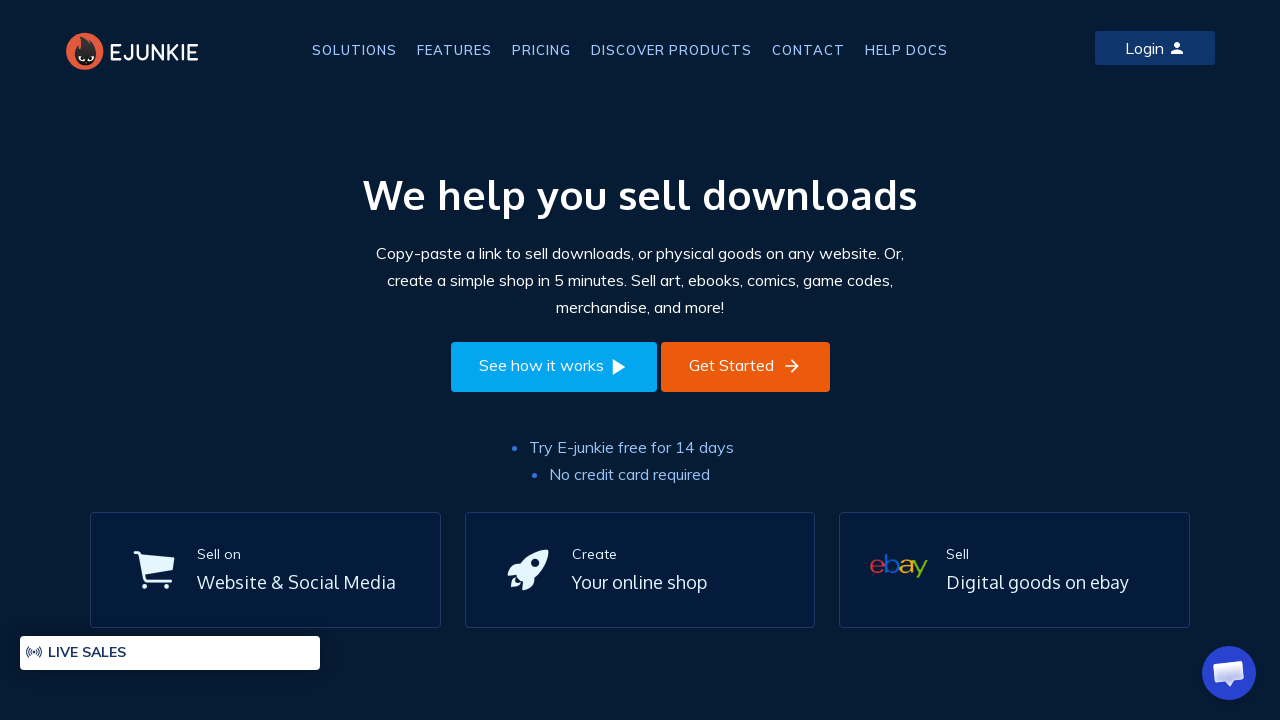

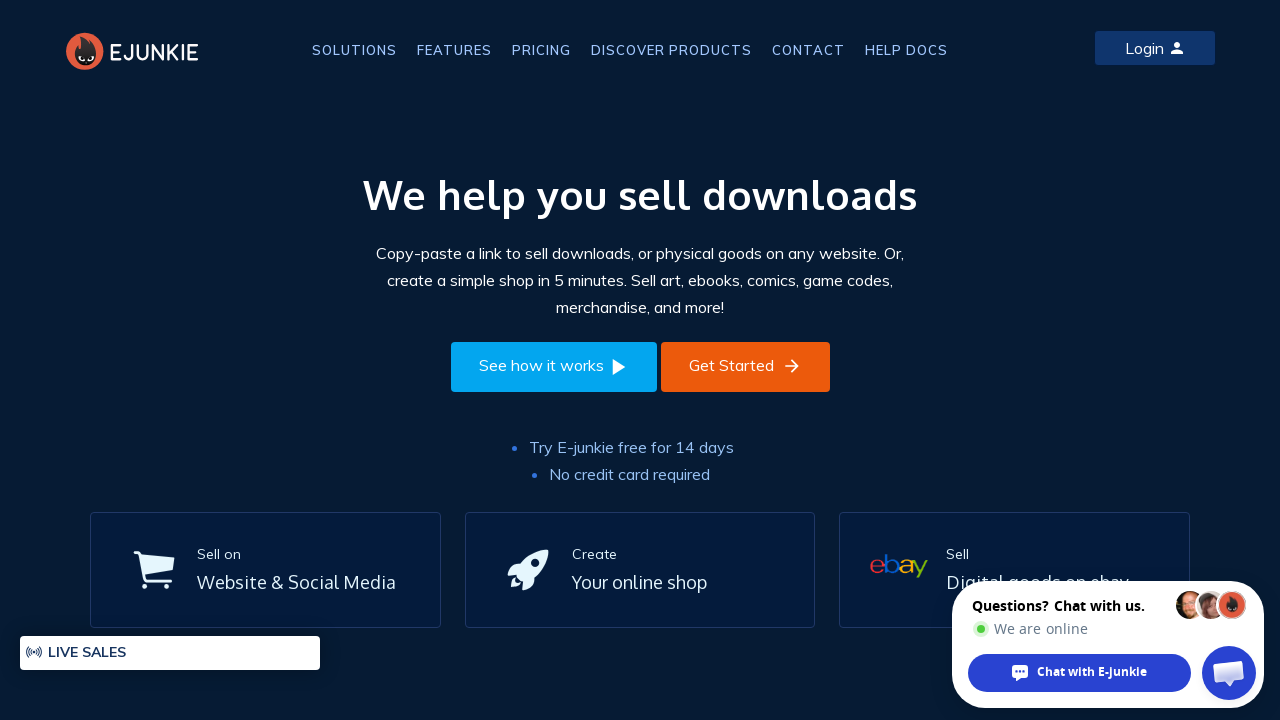